Tests that Samsung Galaxy S7 product page displays the correct price of $800 including tax

Starting URL: https://www.demoblaze.com/

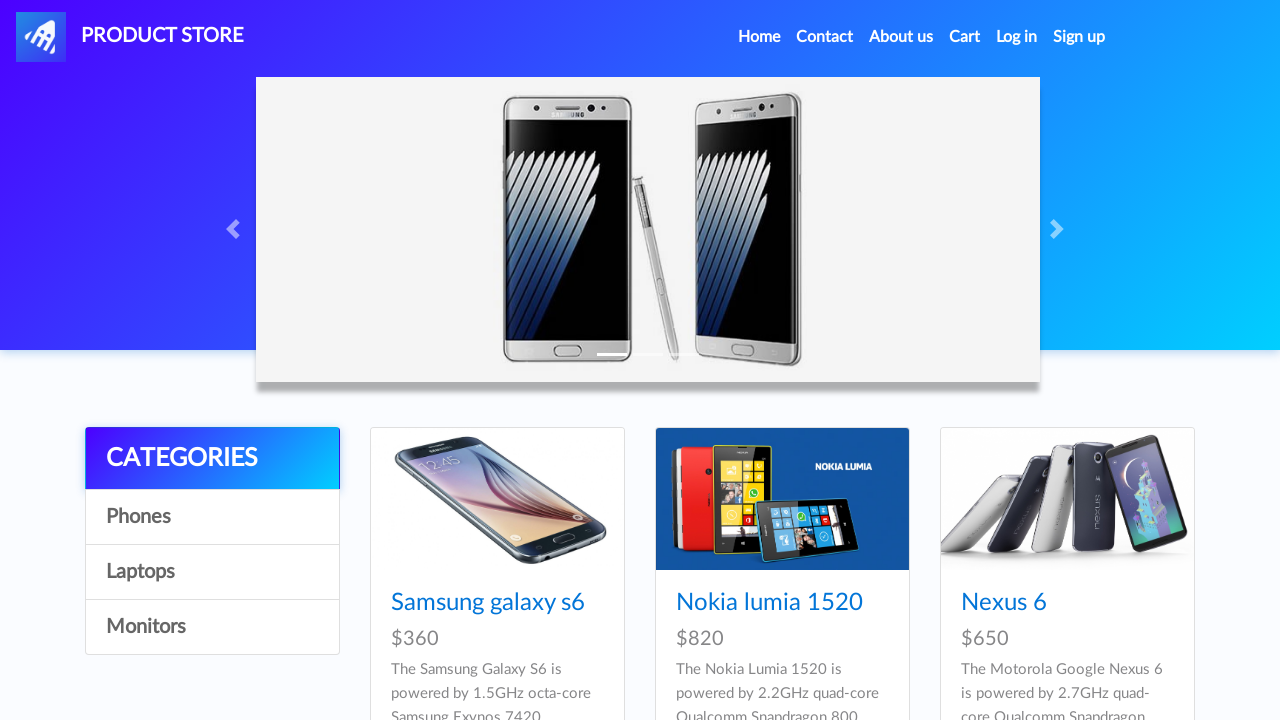

Clicked on Samsung Galaxy S7 product link at (497, 361) on #tbodyid a[href='prod.html?idp_=4']
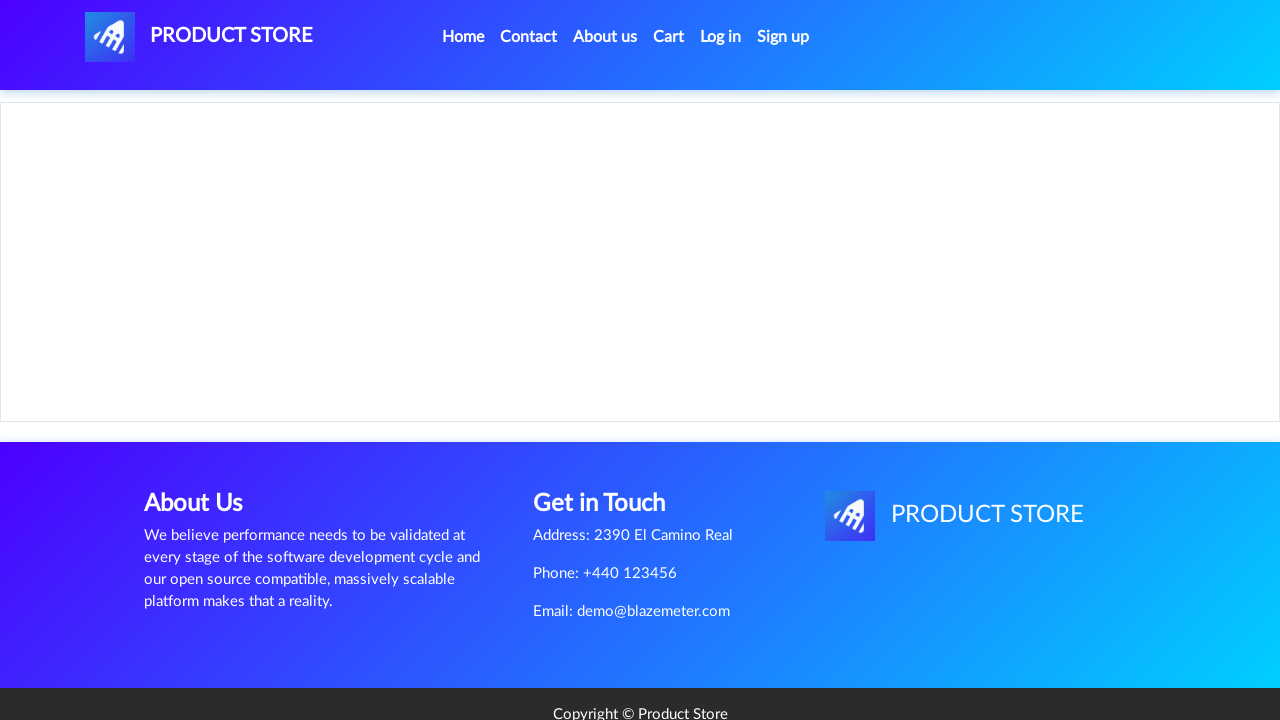

Samsung Galaxy S7 product page loaded and price of $800 including tax is displayed
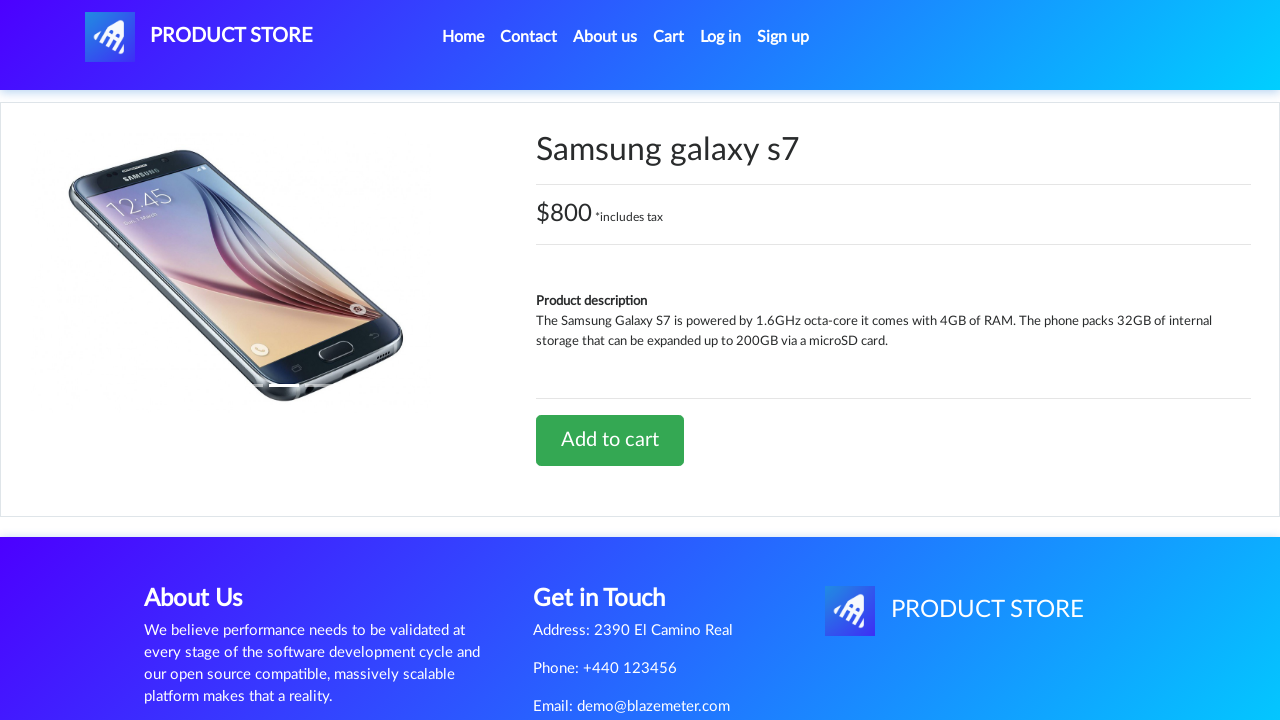

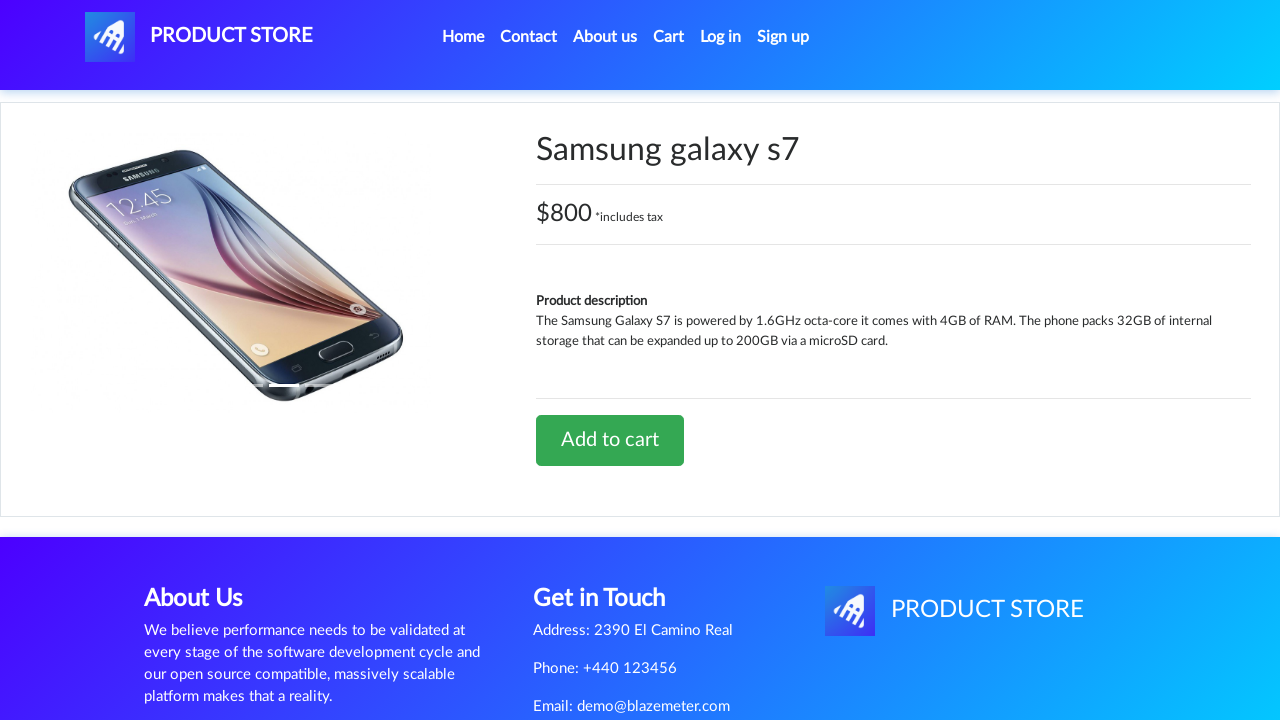